Tests table sorting functionality by clicking on a column header to sort vegetables alphabetically, then navigates through pagination to find a specific item ("Rice") in the table.

Starting URL: https://rahulshettyacademy.com/seleniumPractise/#/offers

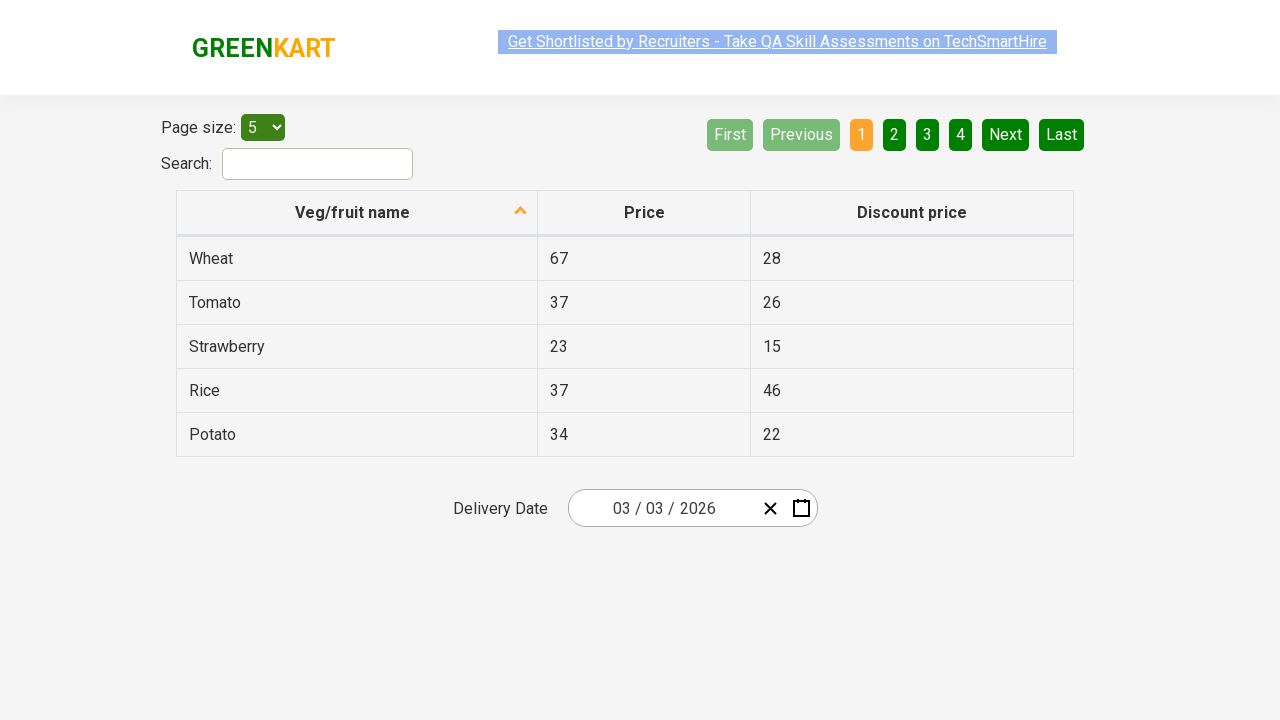

Clicked Veg/fruit name column header to sort table alphabetically at (357, 213) on th[aria-label*='Veg/fruit name']
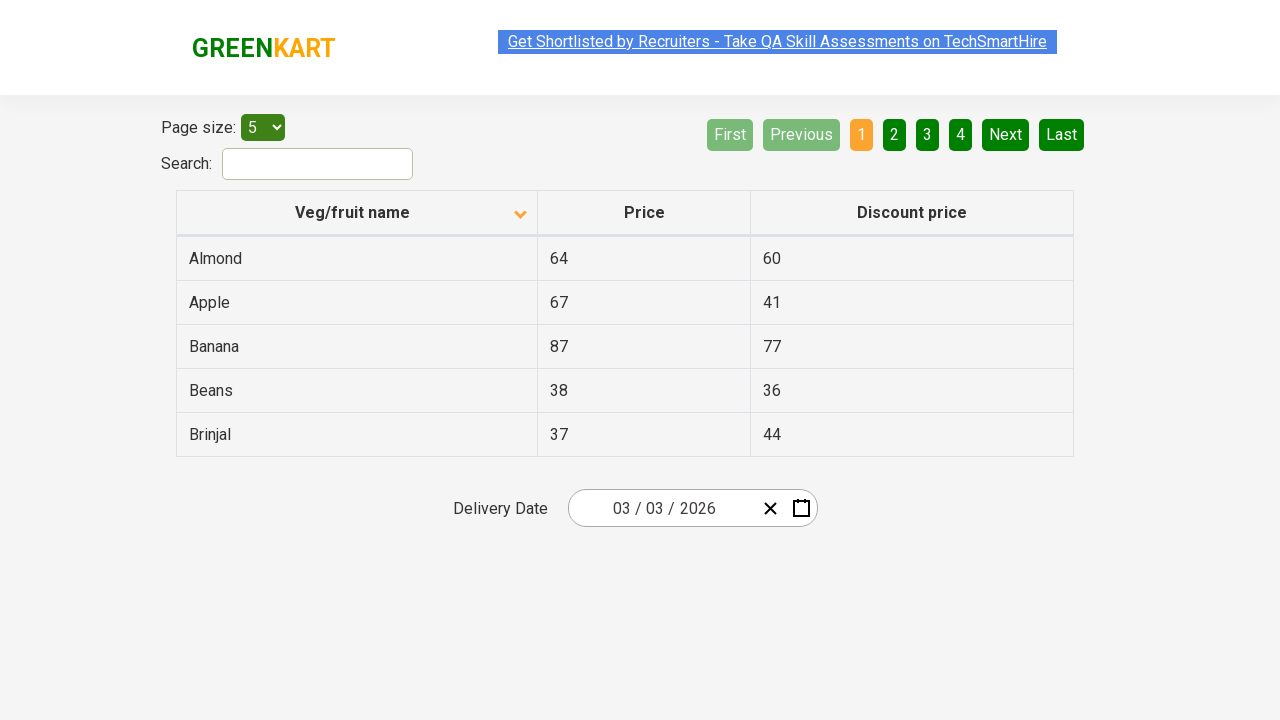

Table rows loaded after sorting
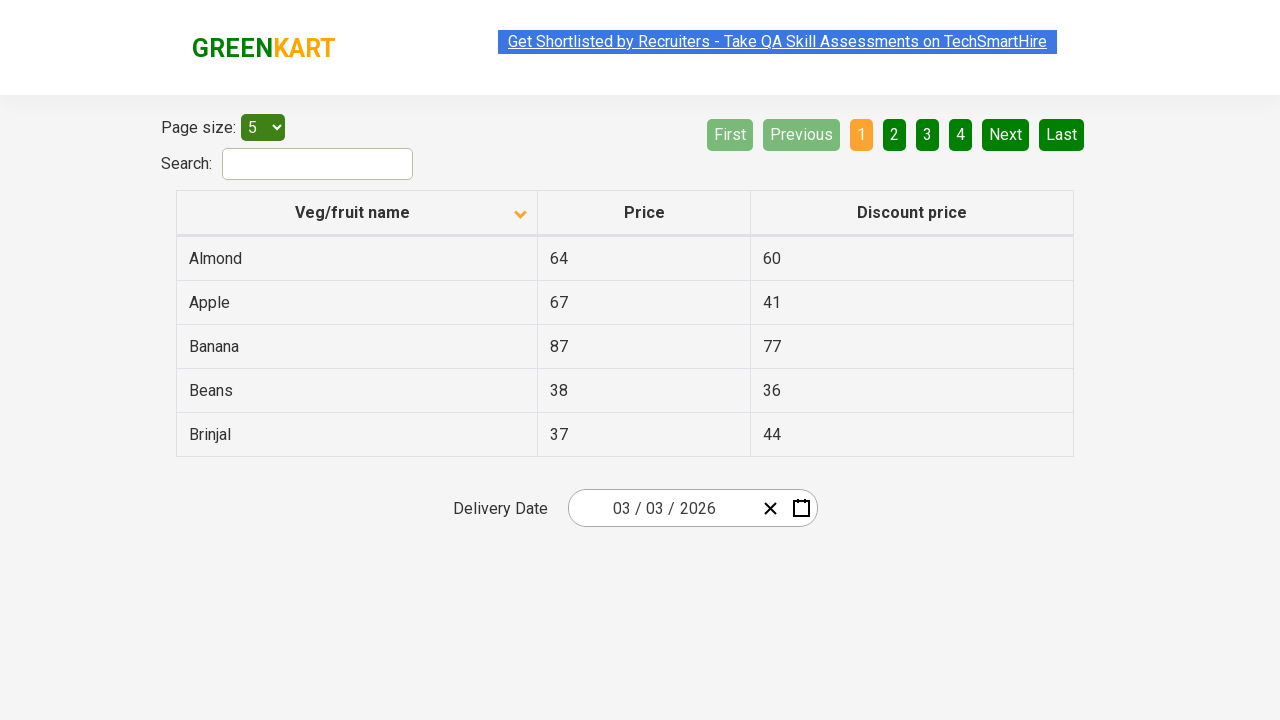

Clicked Next button to navigate to next page at (1006, 134) on xpath=//a[@aria-label='Next']
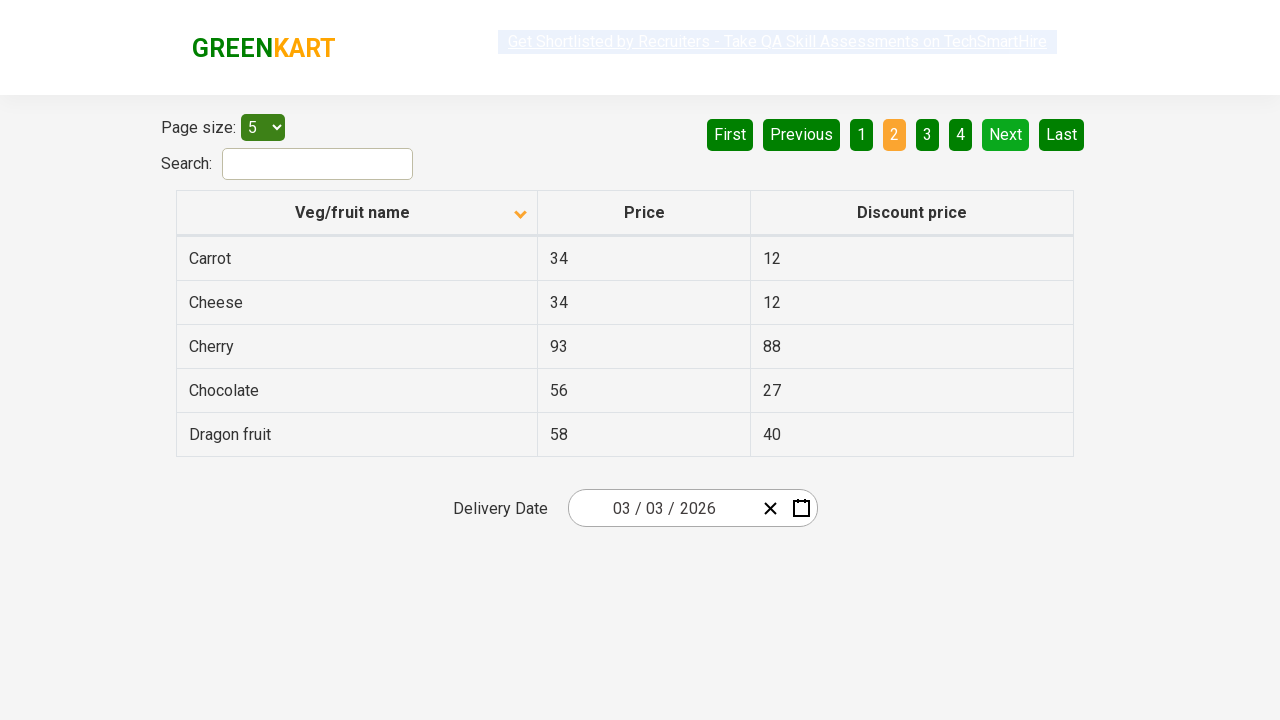

Waited for next page to load
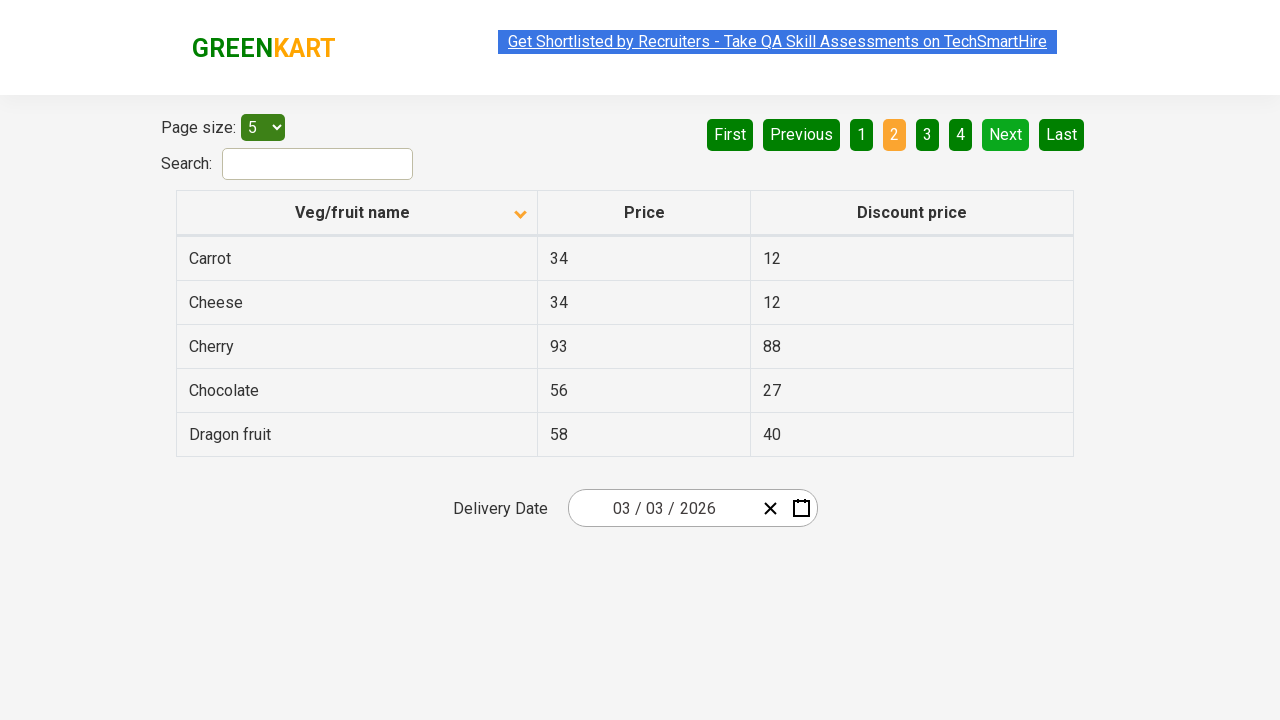

Clicked Next button to navigate to next page at (1006, 134) on xpath=//a[@aria-label='Next']
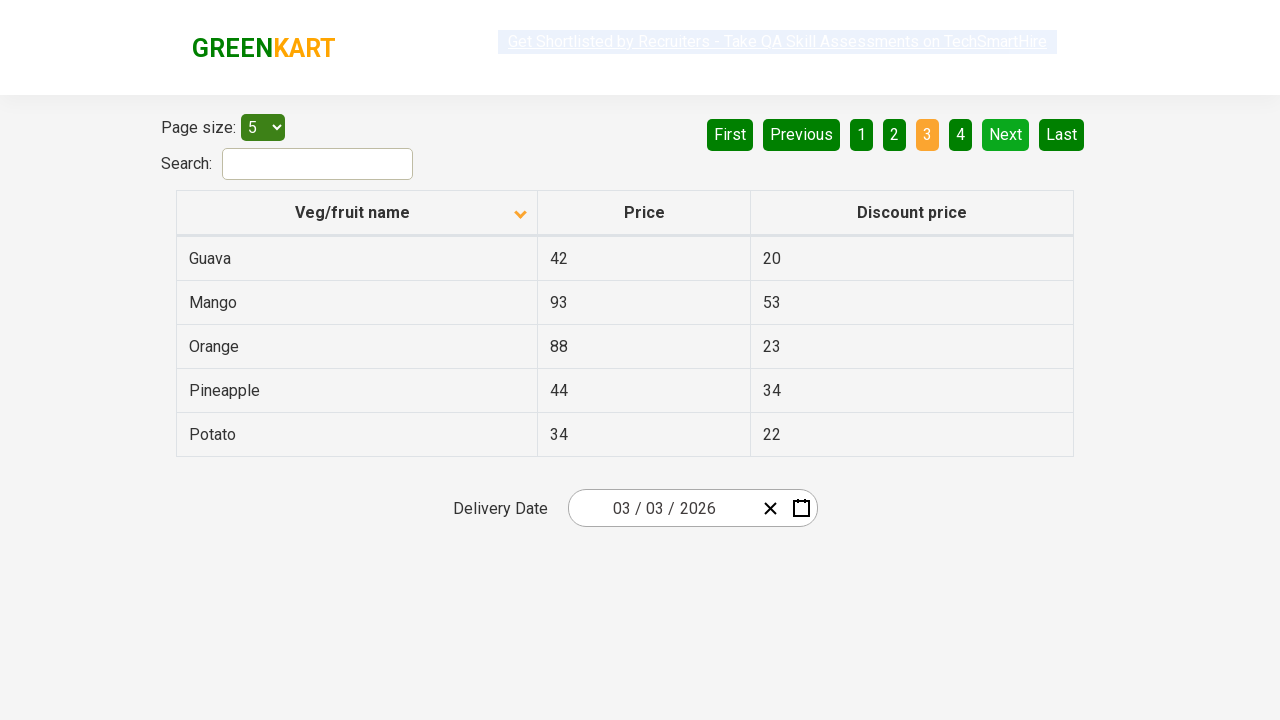

Waited for next page to load
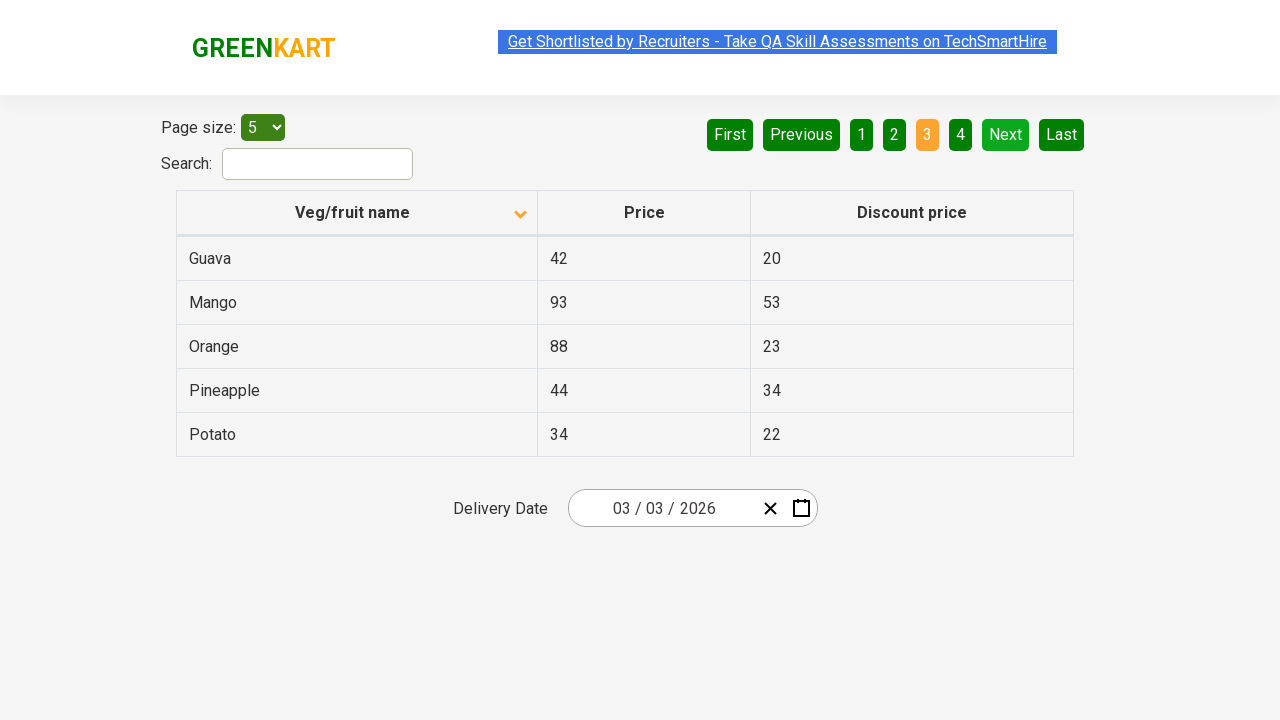

Clicked Next button to navigate to next page at (1006, 134) on xpath=//a[@aria-label='Next']
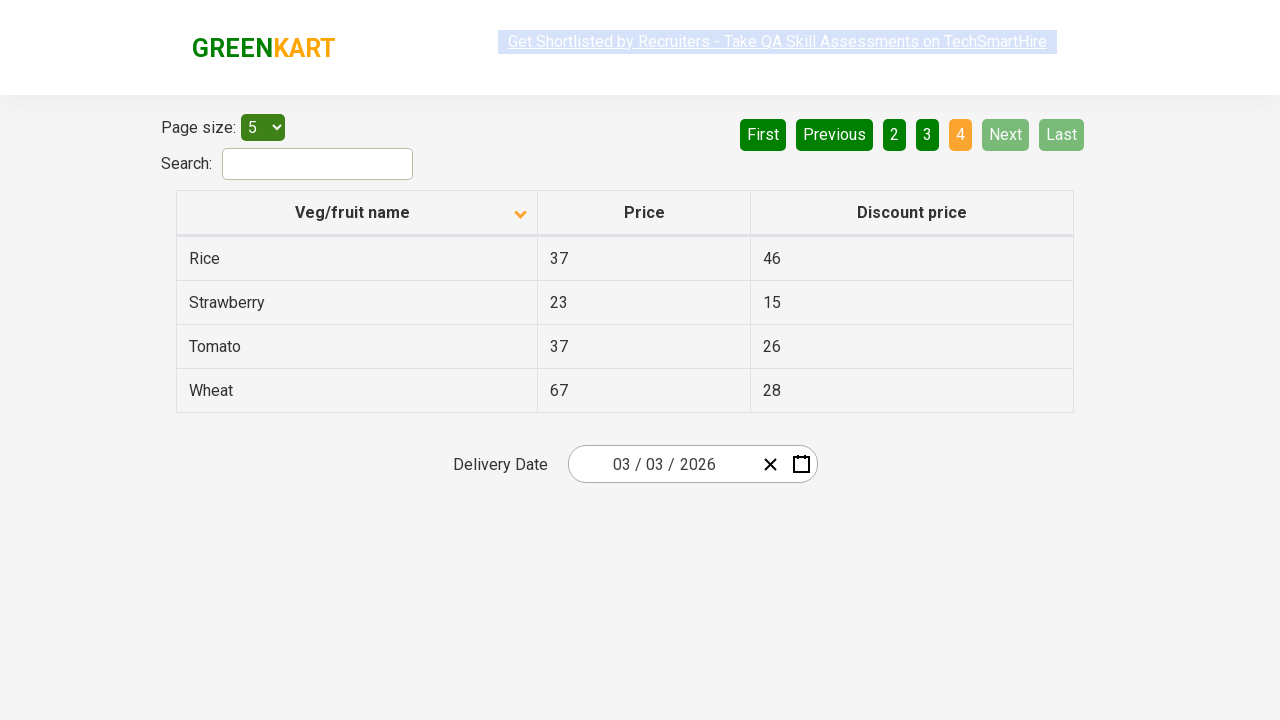

Waited for next page to load
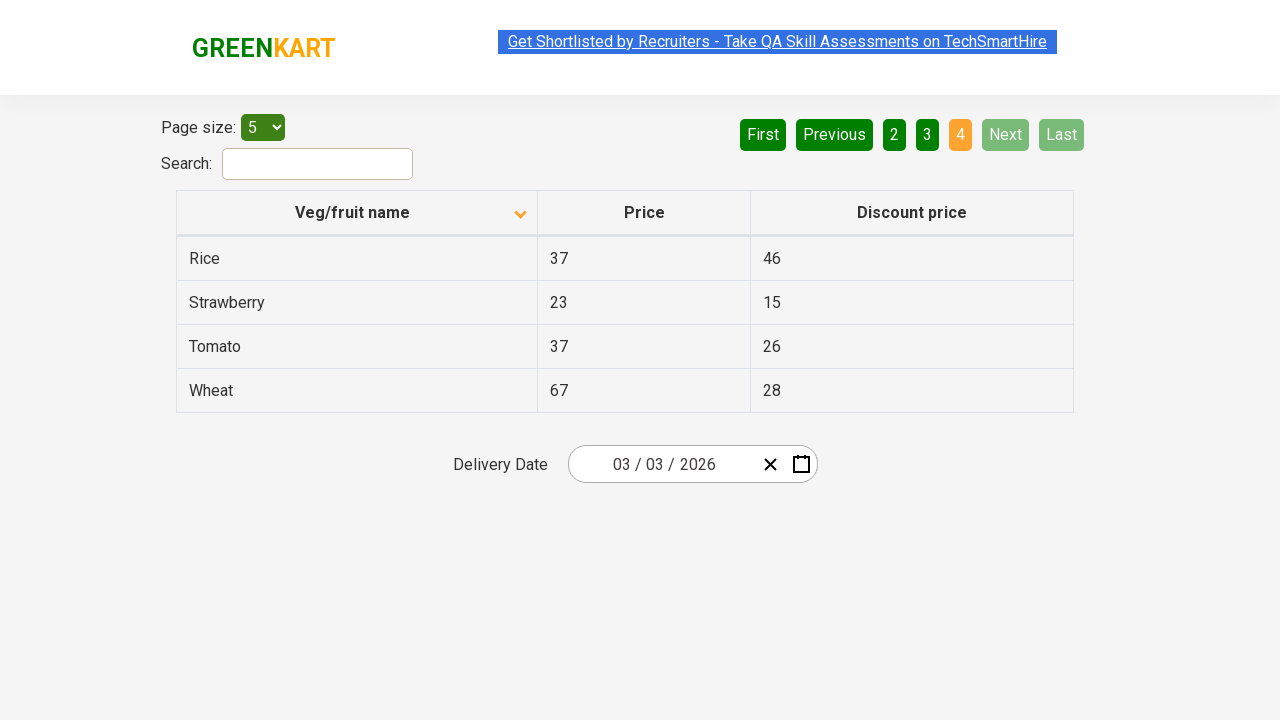

Found 'Rice' in table on current page
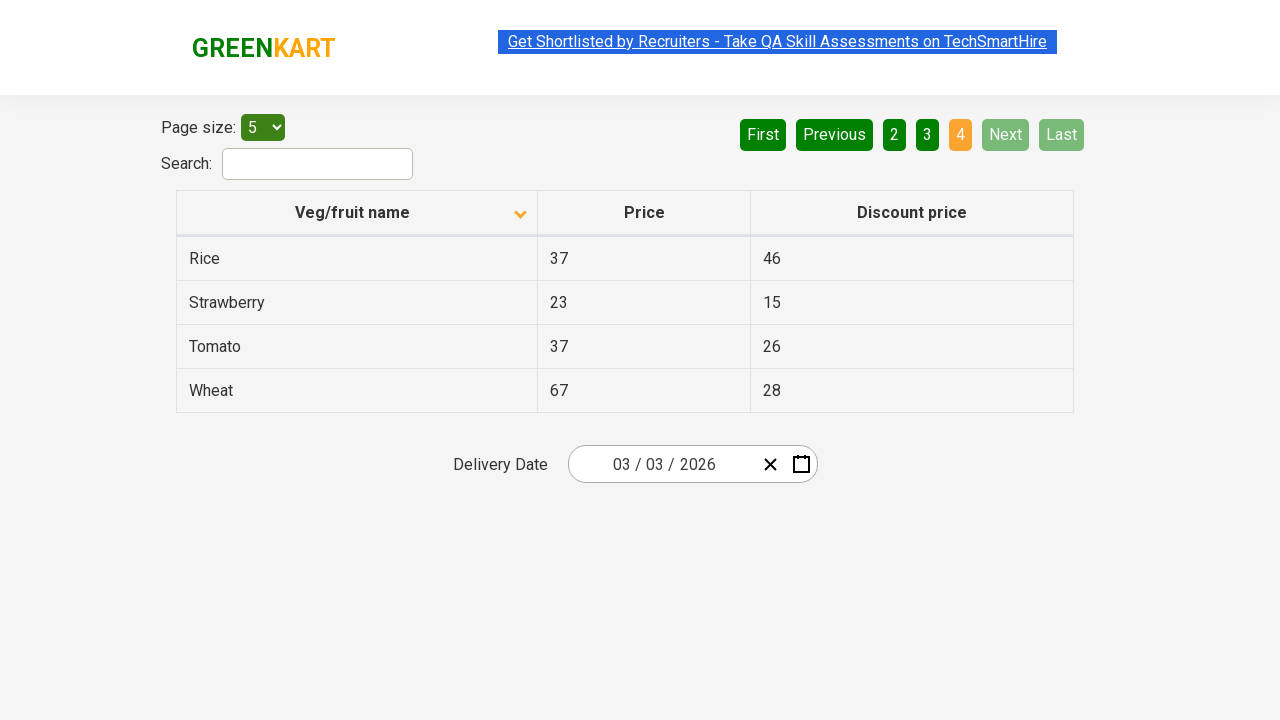

Verified table content is visible after navigation
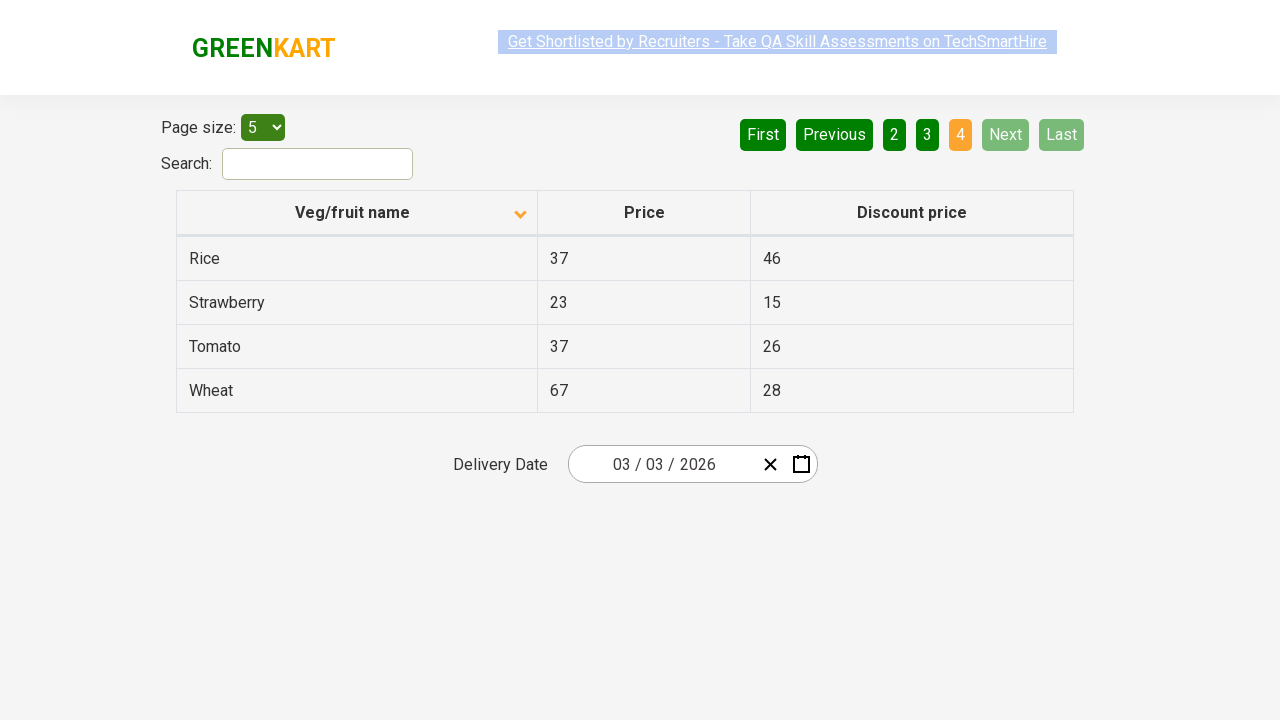

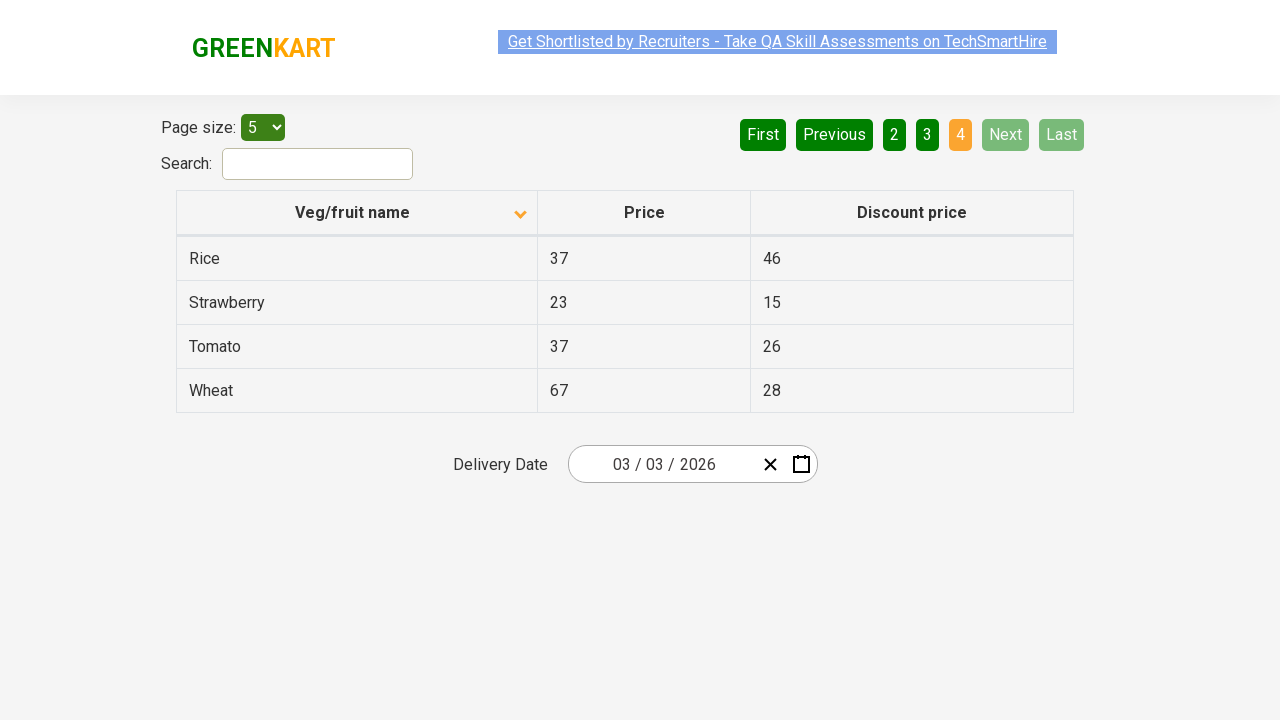